Tests dropdown selection functionality by selecting various options using different methods

Starting URL: https://demo.automationtesting.in/Register.html

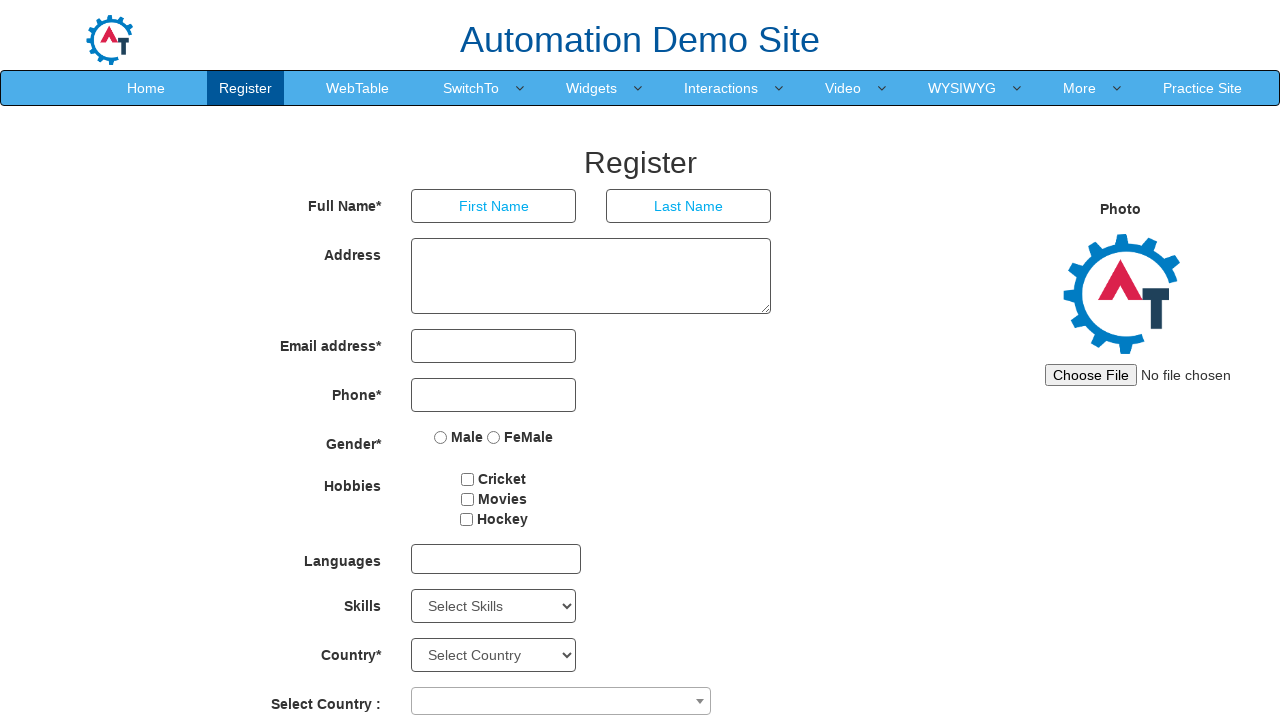

Located Skills dropdown element
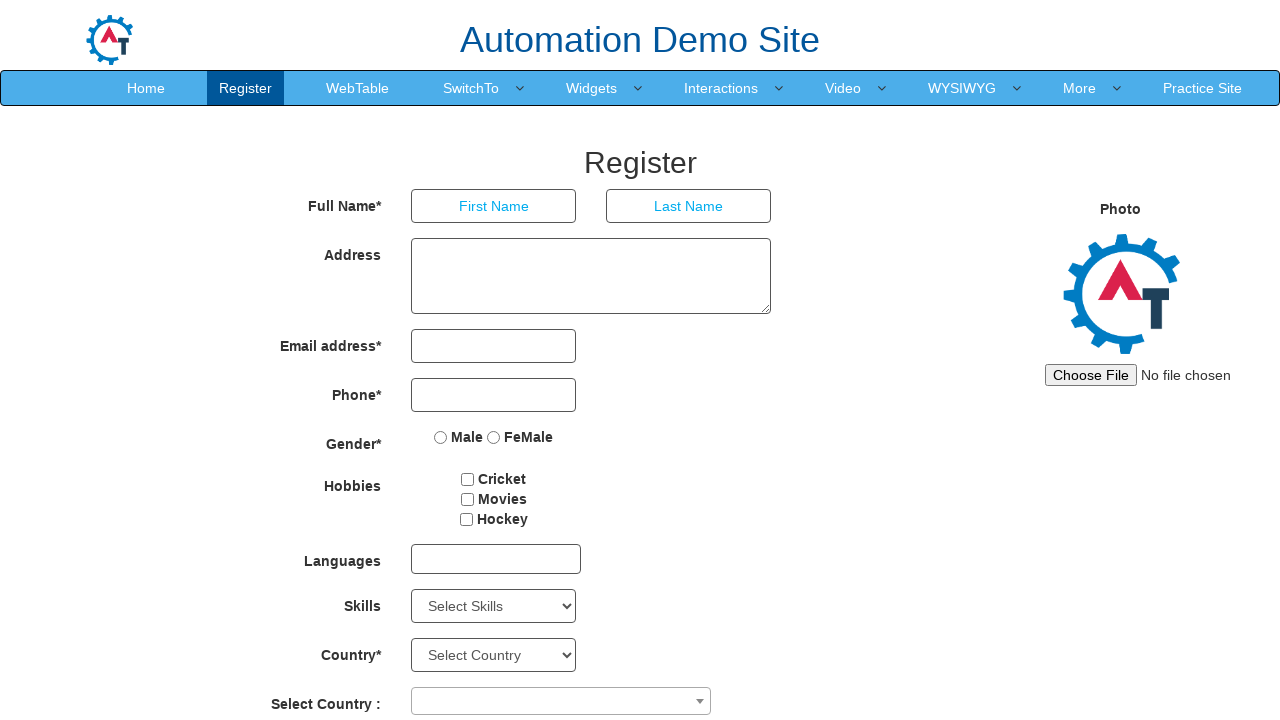

Selected 'Android' option by label from Skills dropdown on xpath=//Select[@id='Skills']
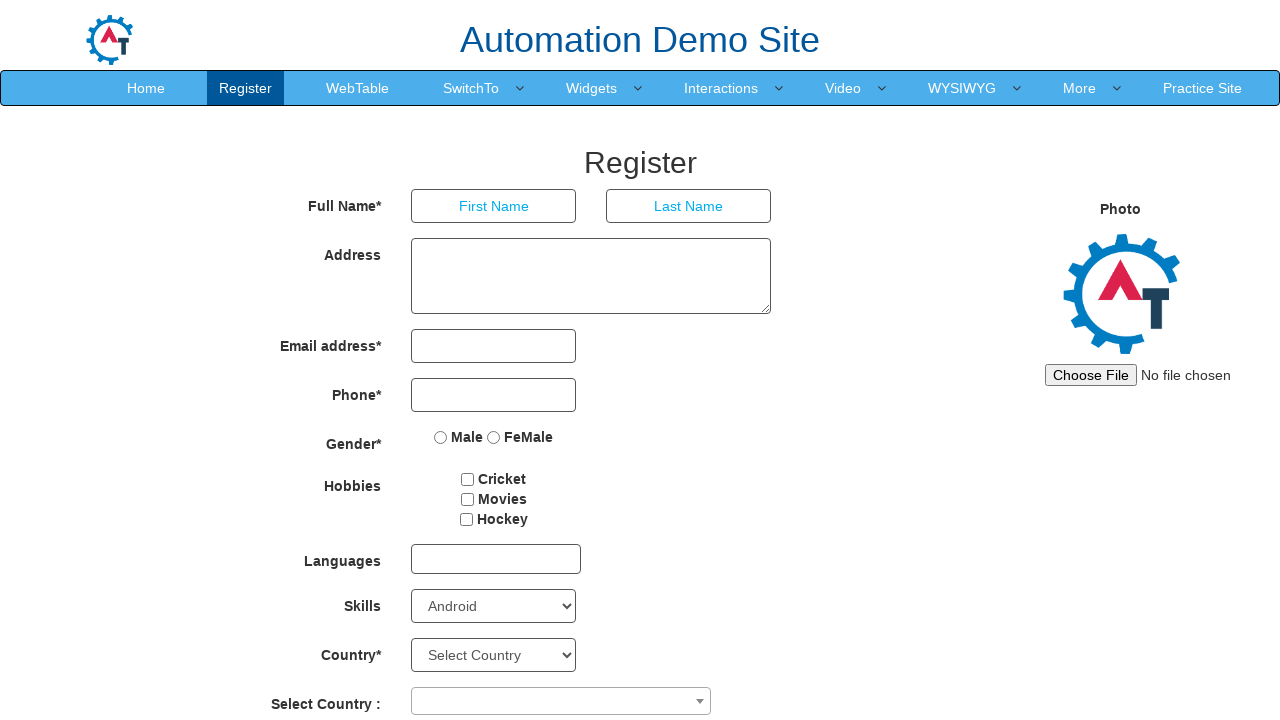

Waited 2000ms for selection to complete
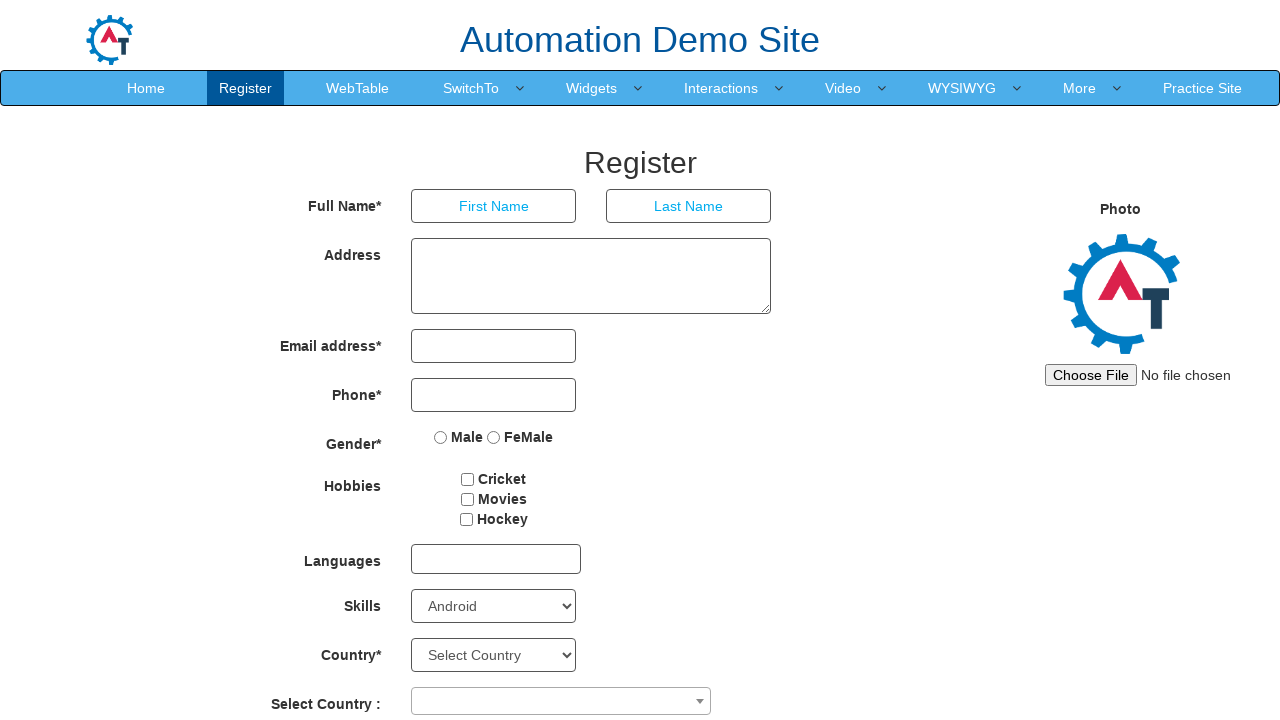

Selected 'AutoCAD' option by label from Skills dropdown on xpath=//Select[@id='Skills']
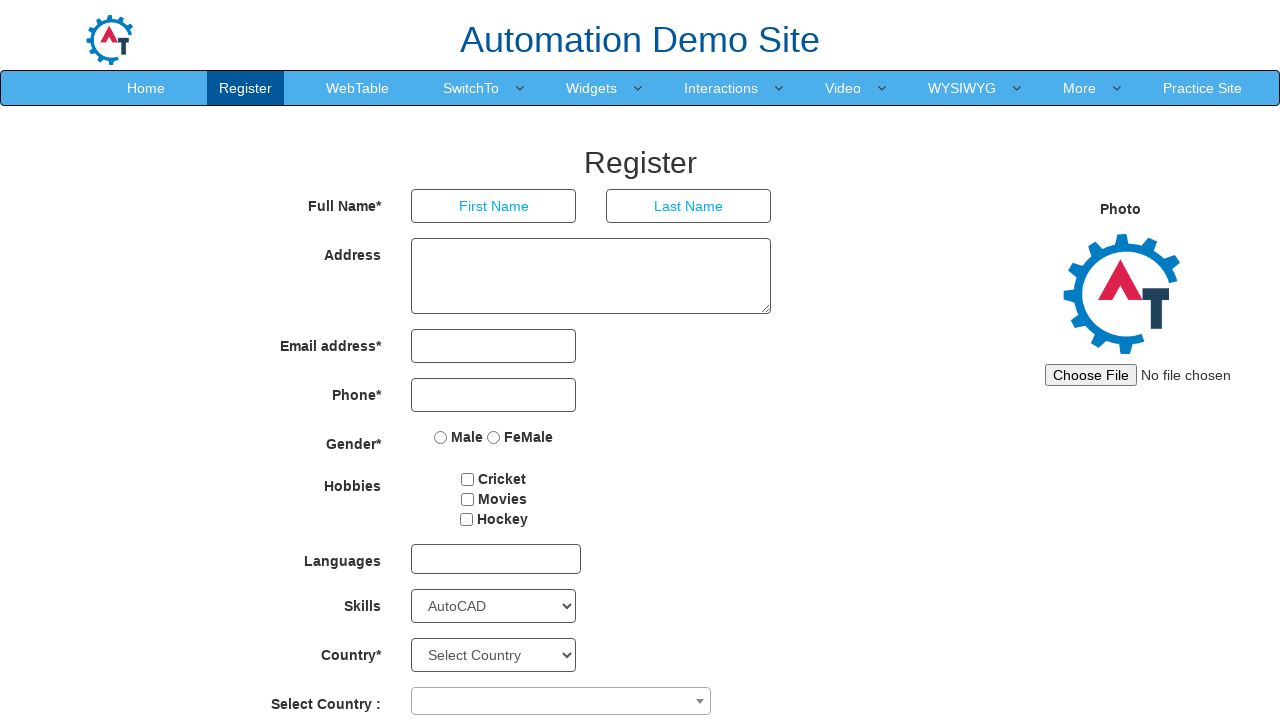

Waited 2000ms for selection to complete
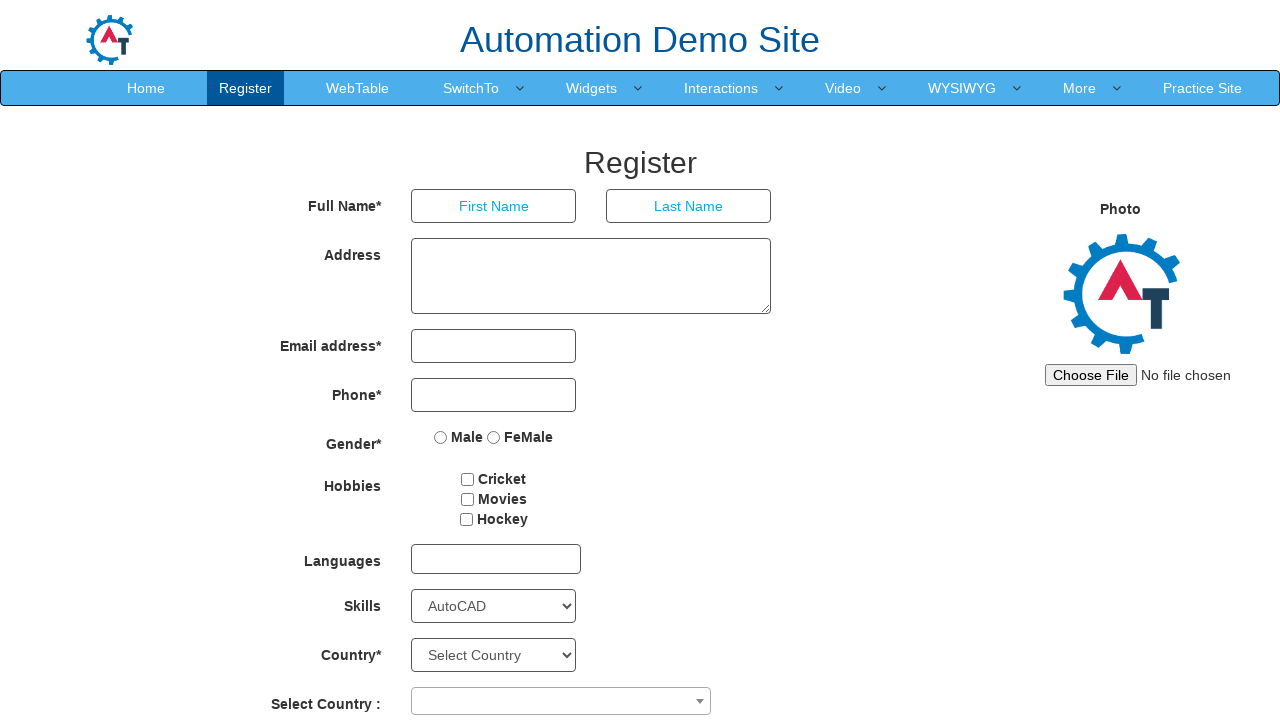

Selected 'APIs' option by value from Skills dropdown on xpath=//Select[@id='Skills']
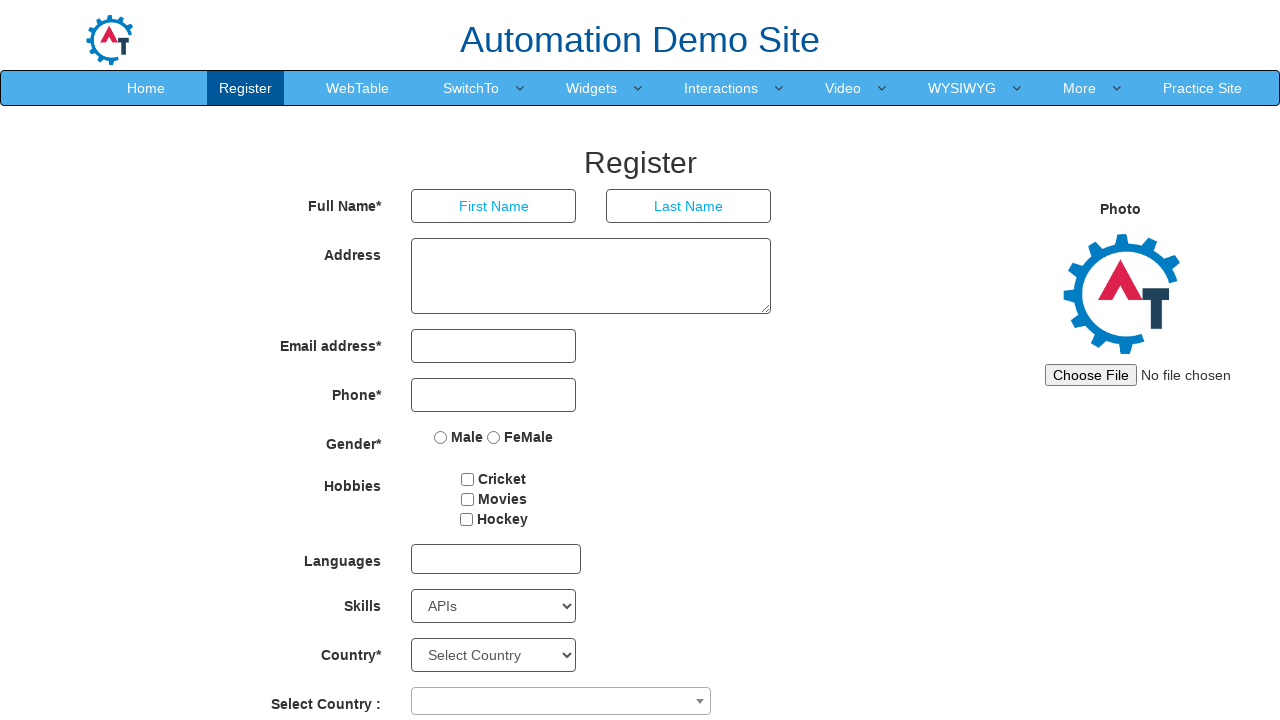

Waited 2000ms for selection to complete
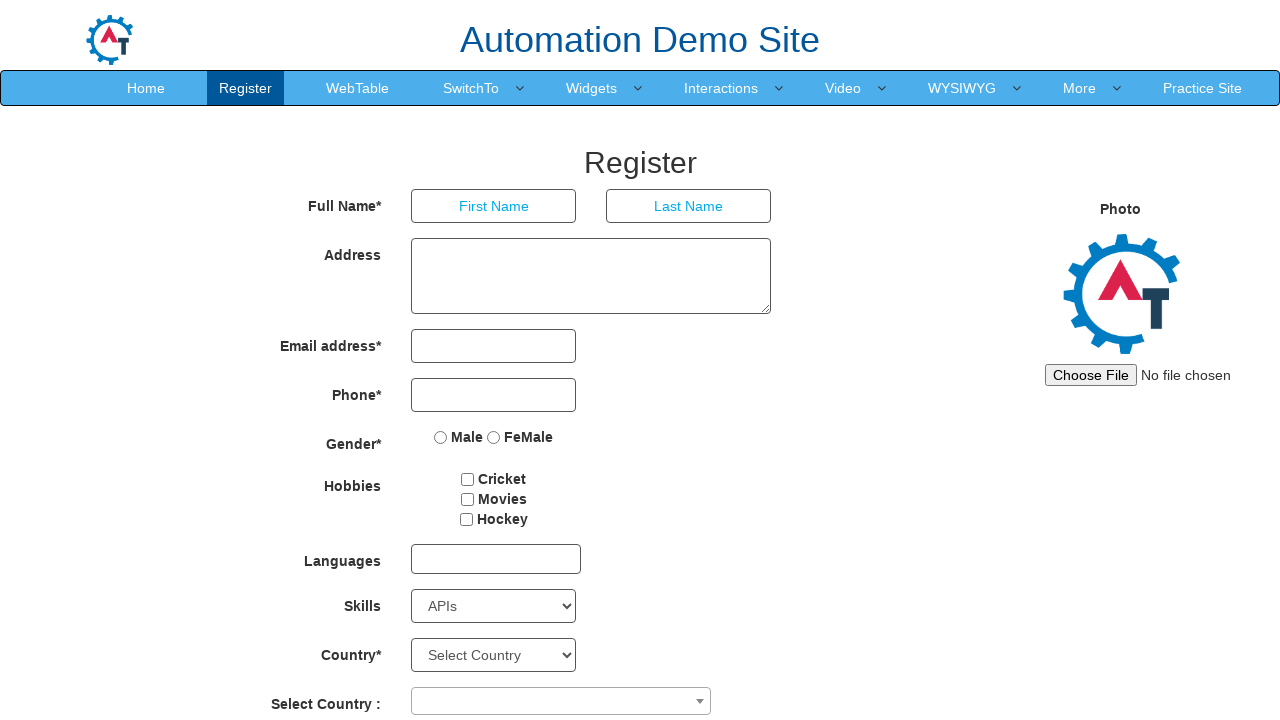

Selected 'Art Design' option by value from Skills dropdown on xpath=//Select[@id='Skills']
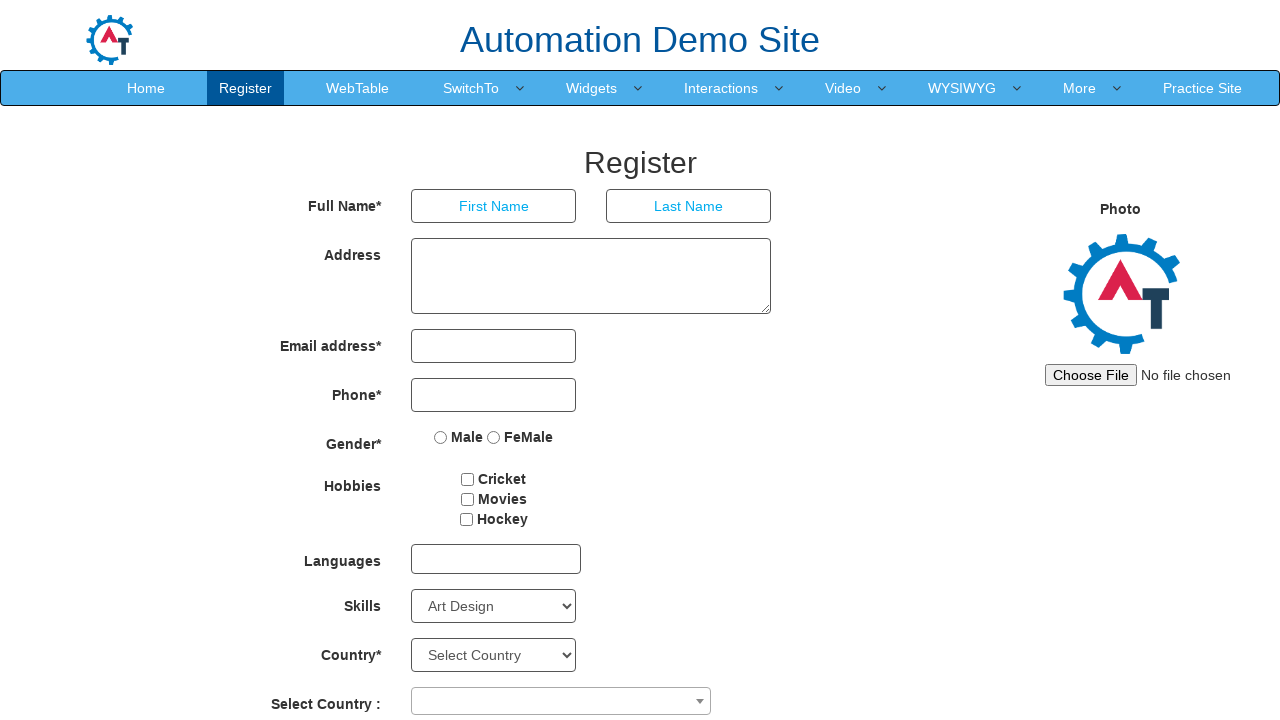

Waited 2000ms for selection to complete
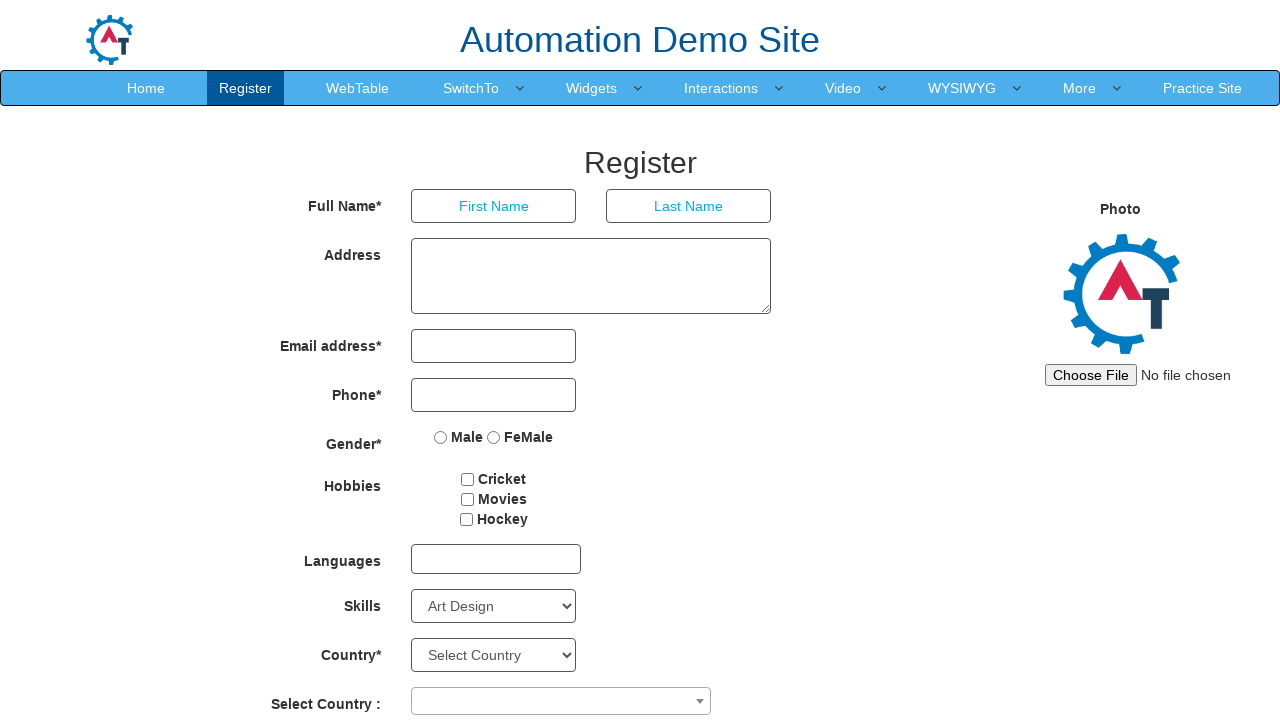

Selected first option (index 0) from Skills dropdown on xpath=//Select[@id='Skills']
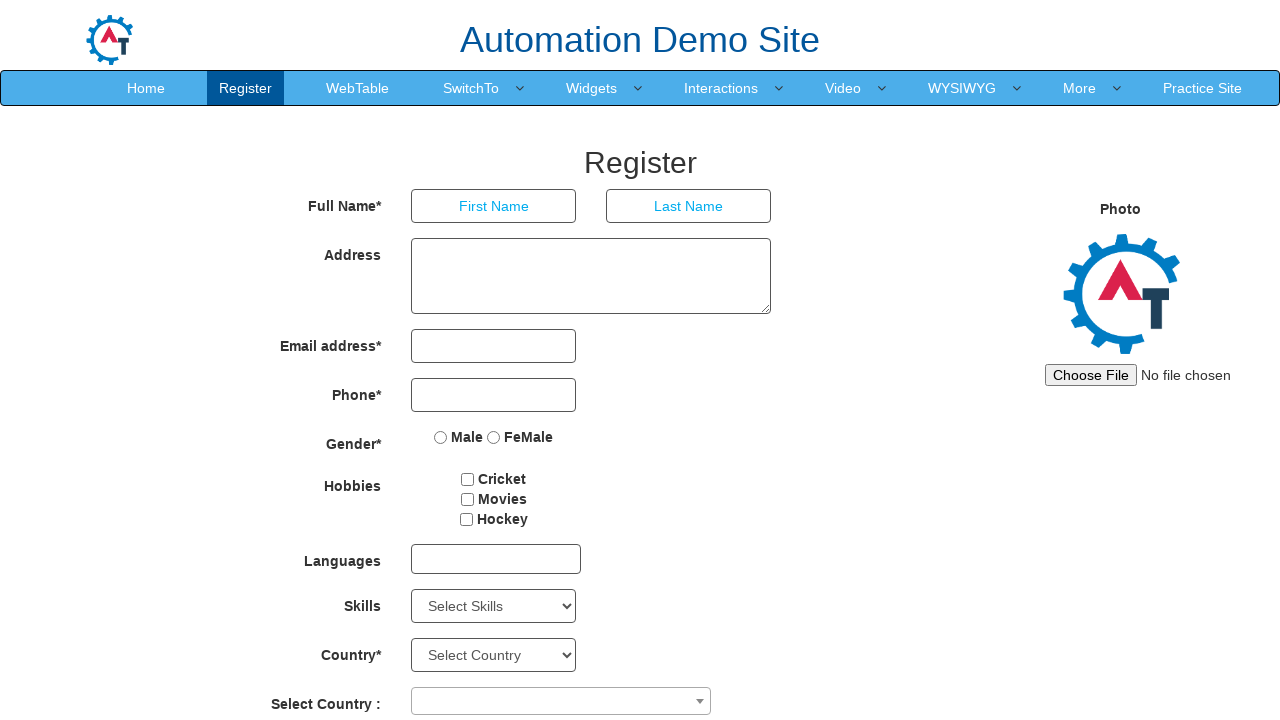

Waited 2000ms for selection to complete
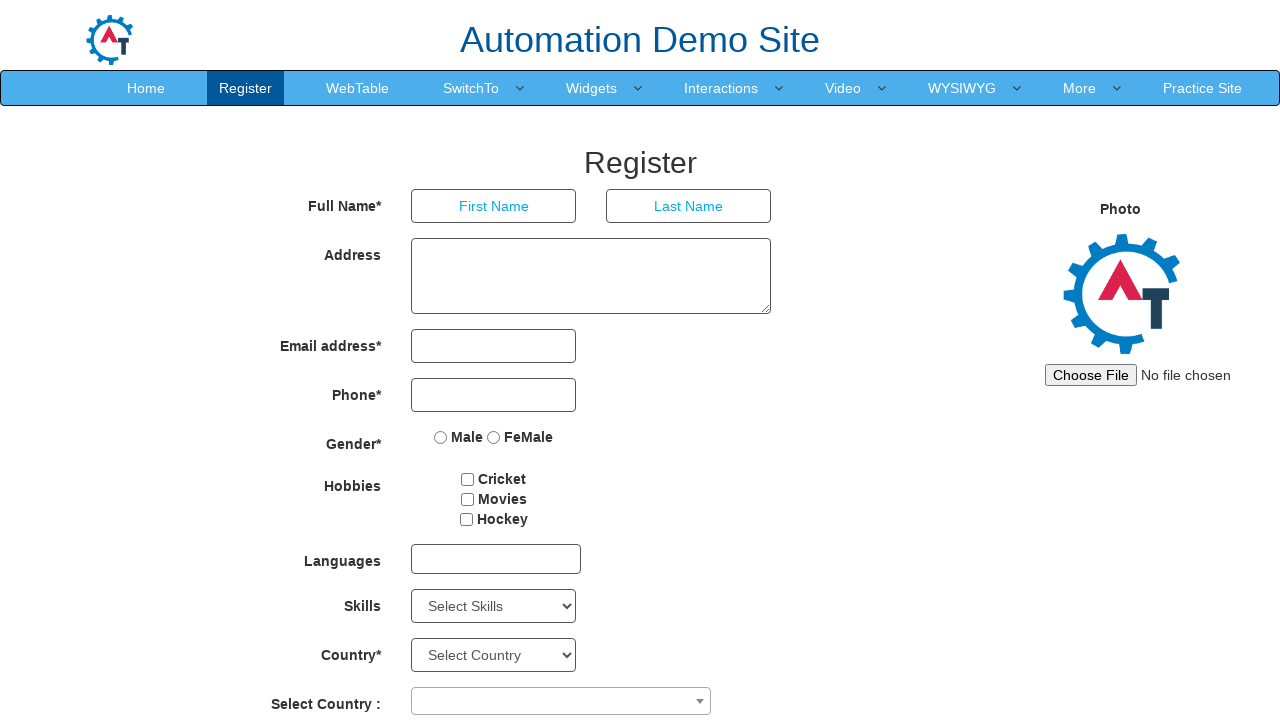

Selected 6th option (index 5) from Skills dropdown on xpath=//Select[@id='Skills']
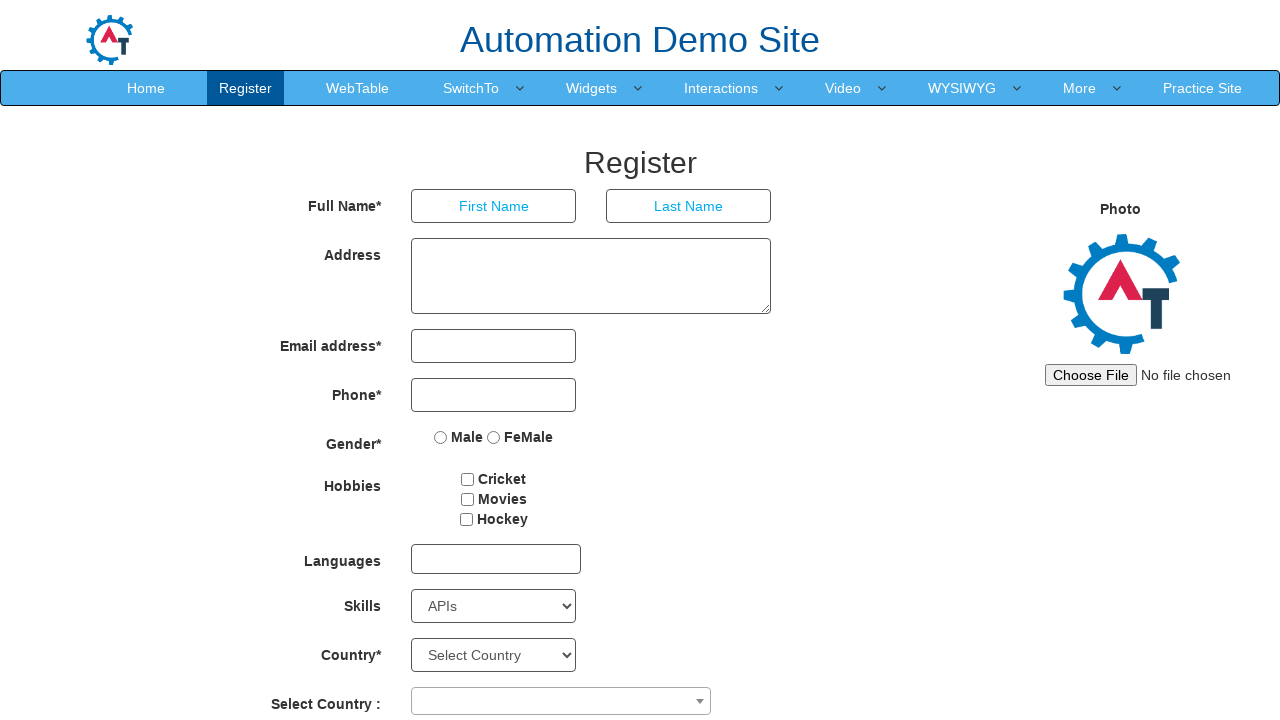

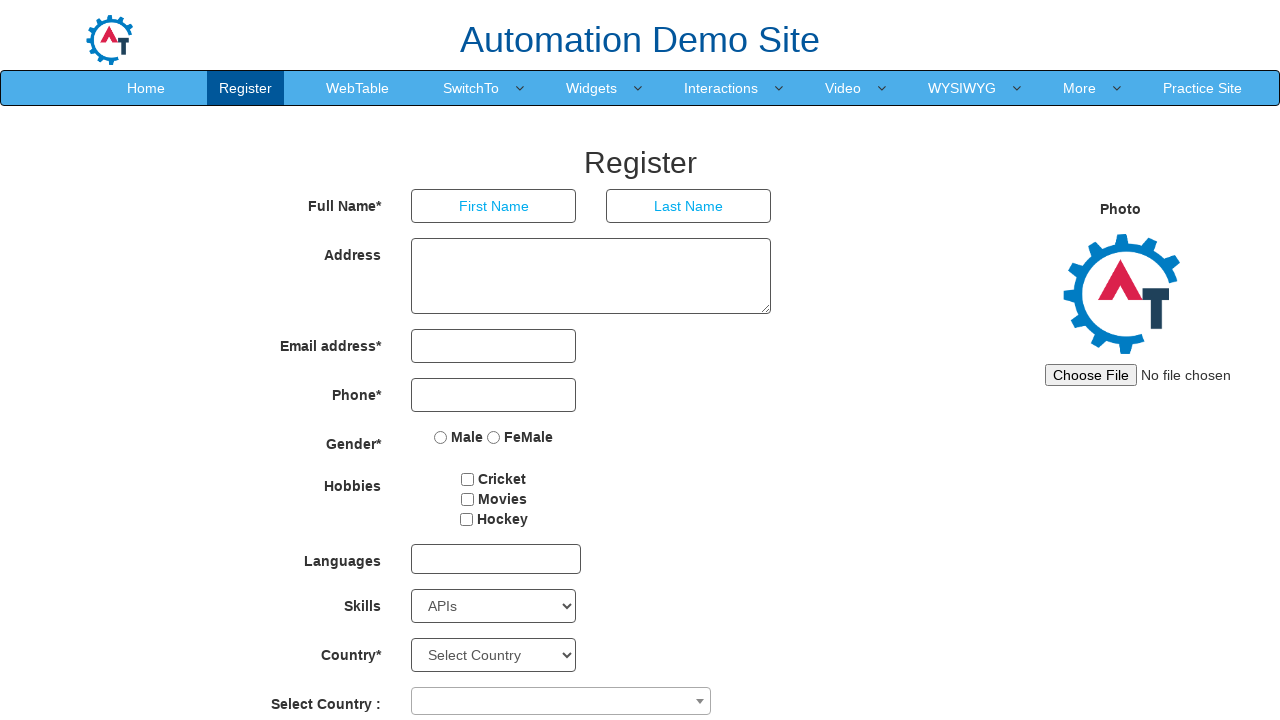